Tests checkbox functionality by finding all checkboxes on a demo page and clicking the one with value "Option-2"

Starting URL: https://www.syntaxprojects.com/basic-checkbox-demo.php

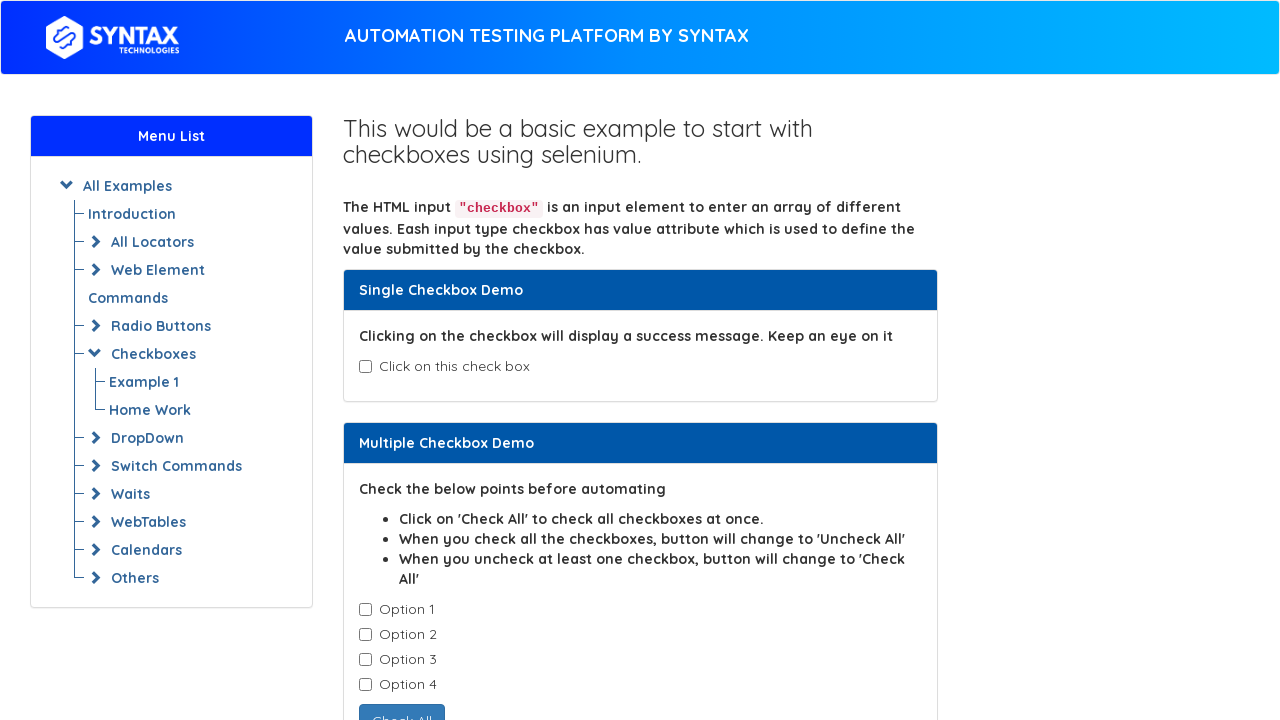

Navigated to checkbox demo page
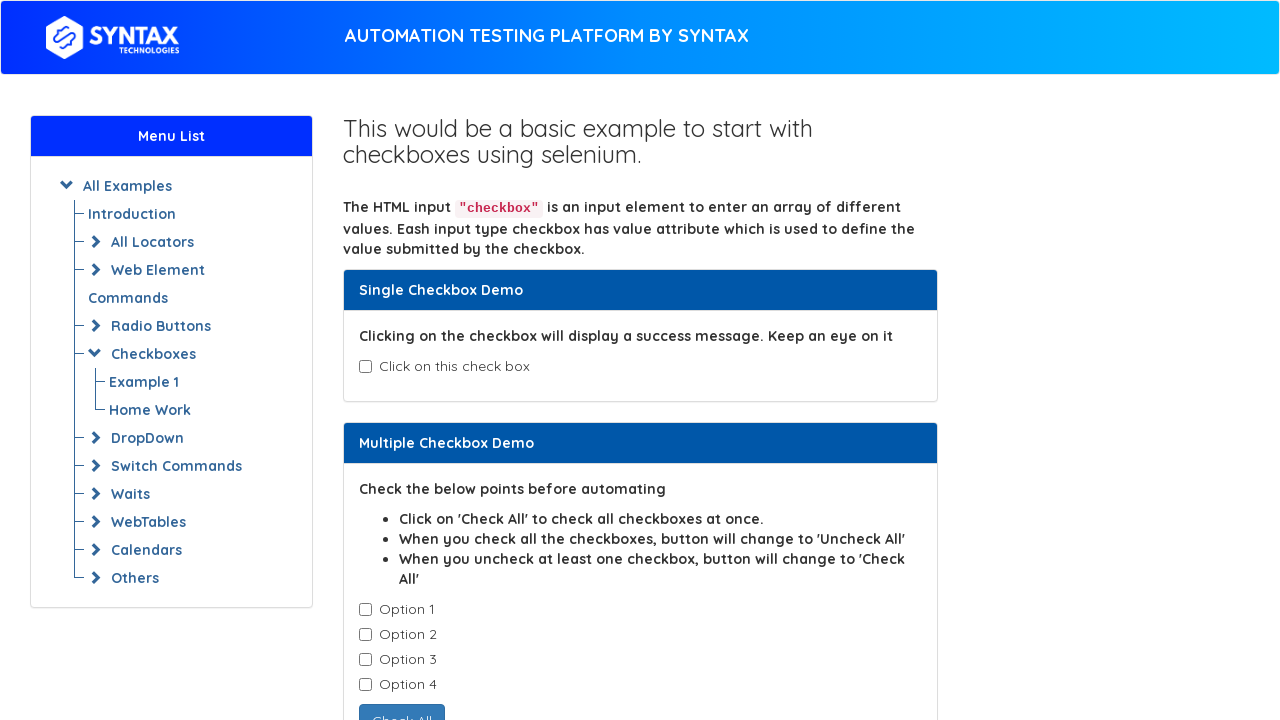

Checkboxes loaded on the page
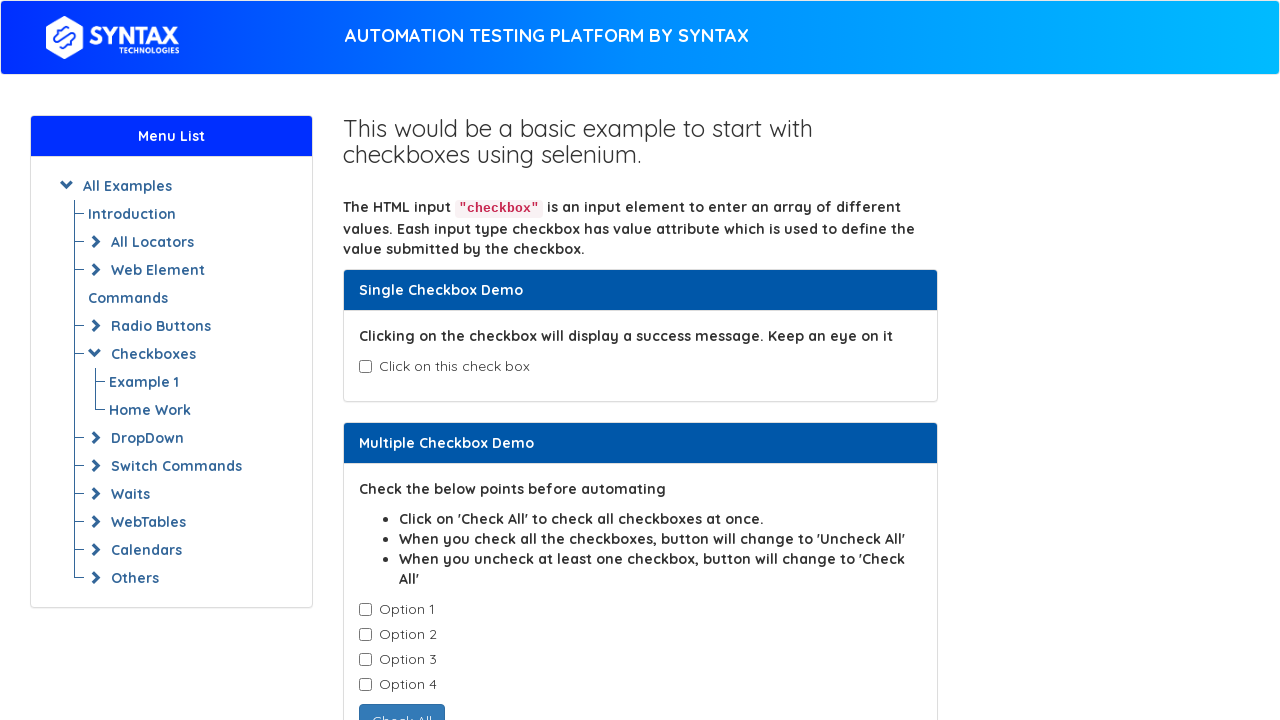

Found 4 checkboxes on the page
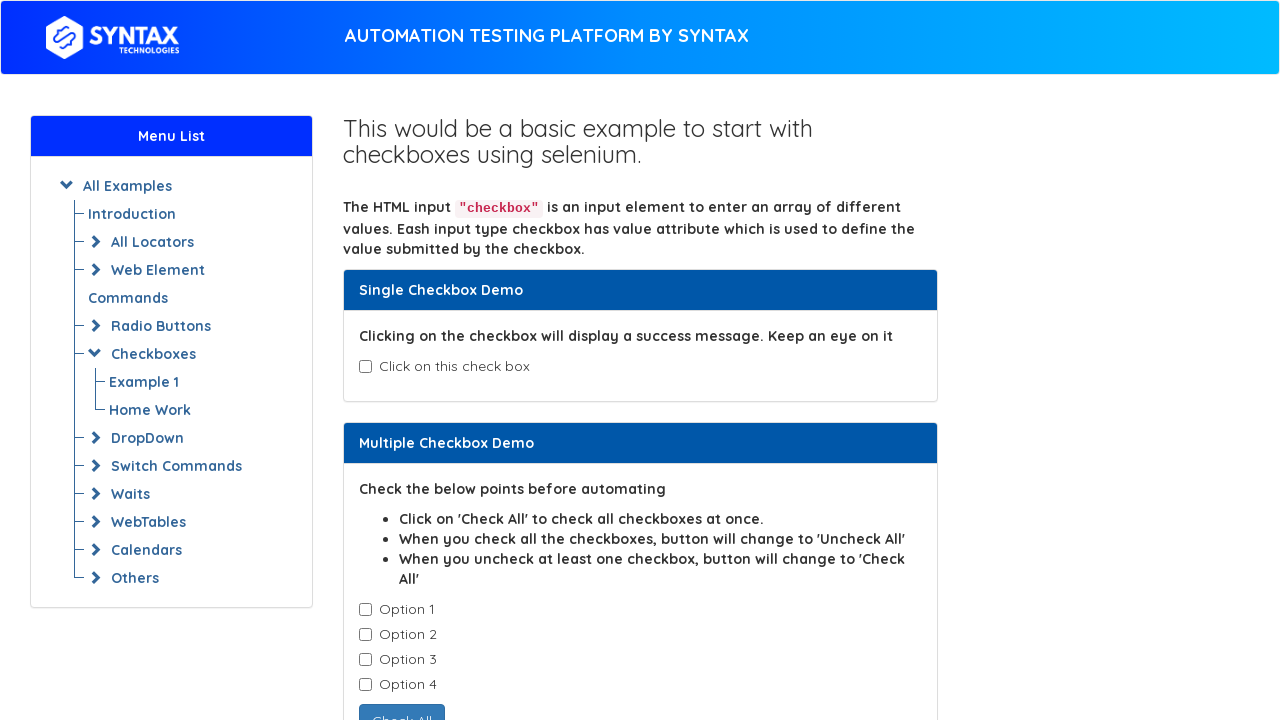

Clicked checkbox with value 'Option-2' at (365, 635) on input.cb1-element >> nth=1
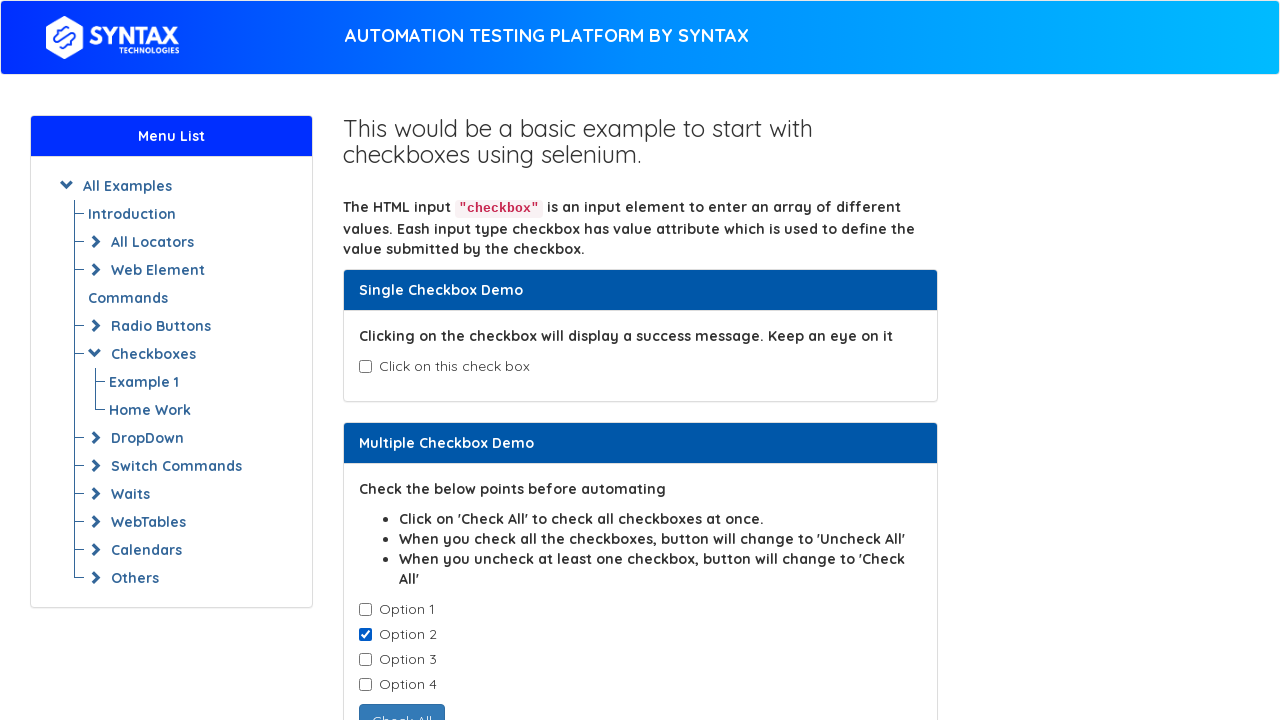

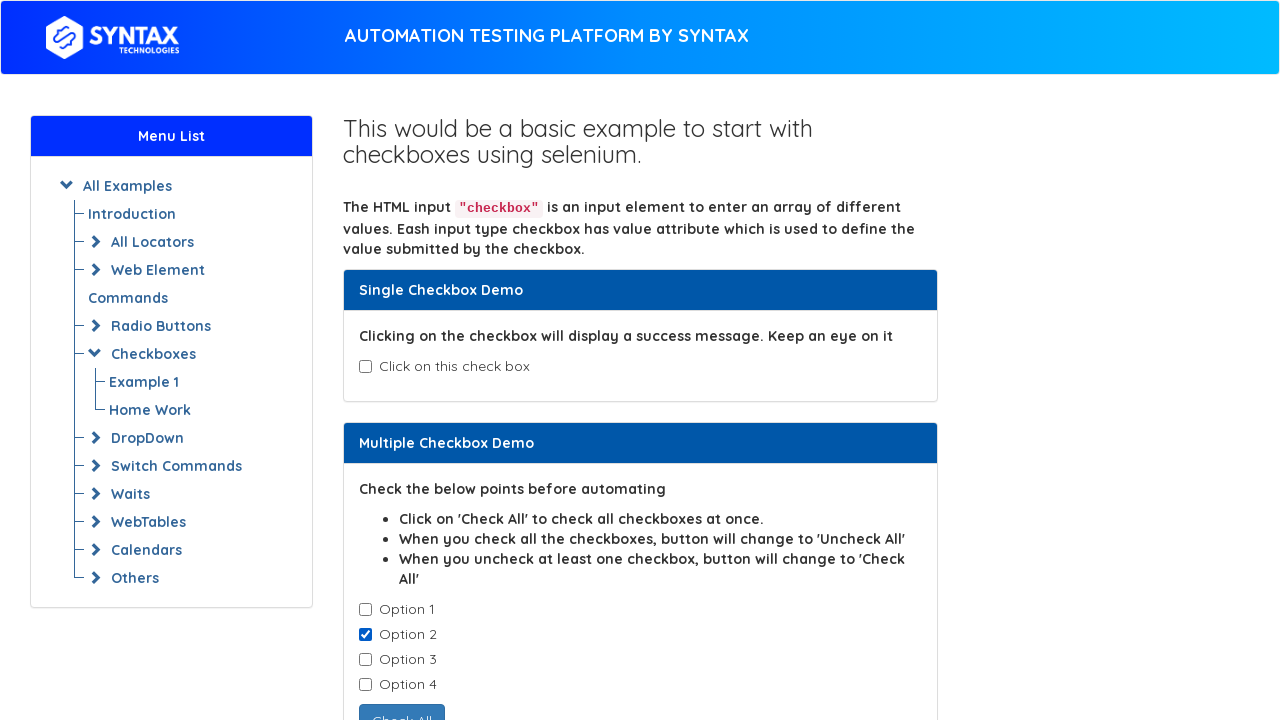